Tests the text box form on DemoQA by navigating to Elements section, filling out a form with user details, submitting it, and verifying the output

Starting URL: https://demoqa.com/

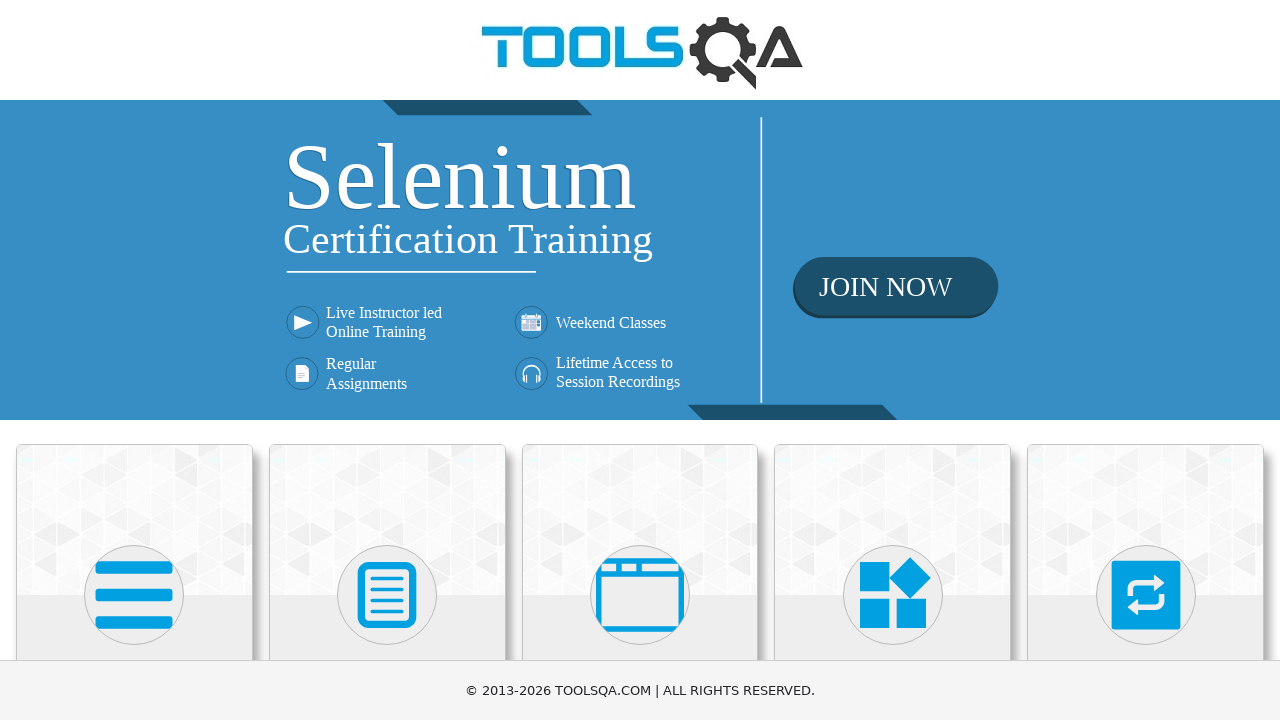

Clicked on Elements section at (134, 360) on xpath=//div[@class='card mt-4 top-card']//h5[contains(text(), 'Elements')]
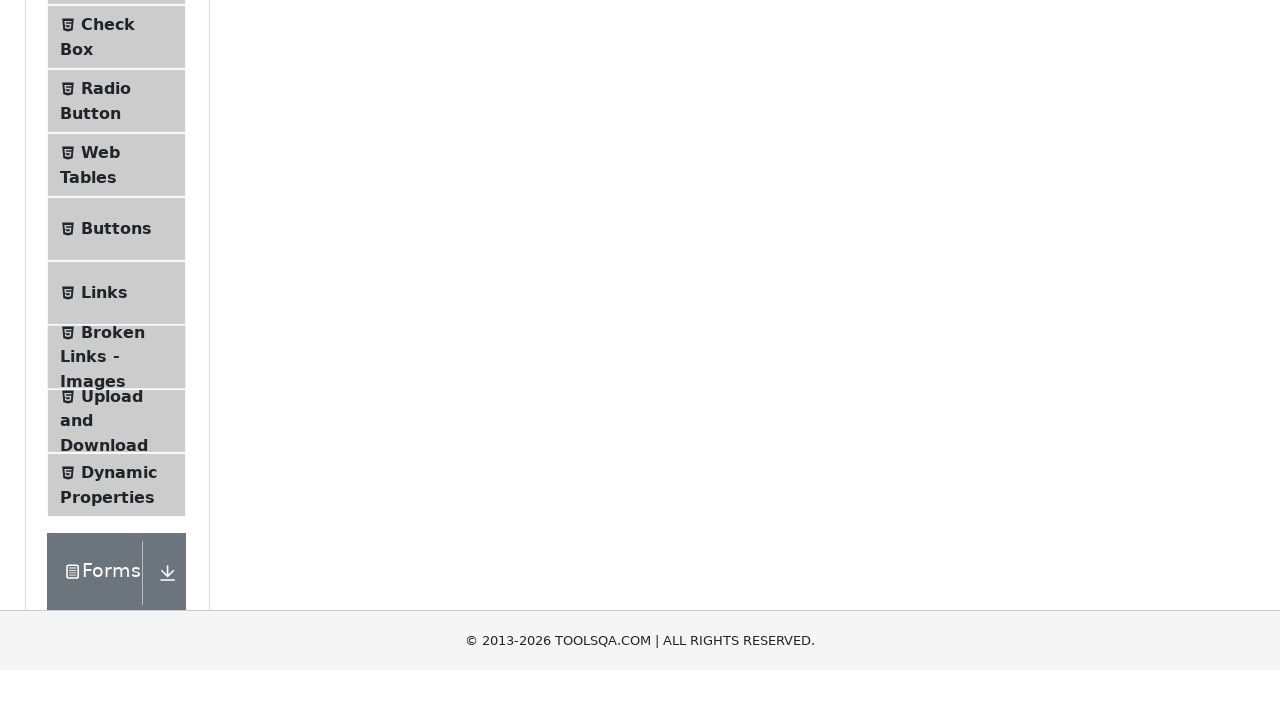

Clicked on Text Box menu item at (116, 261) on #item-0
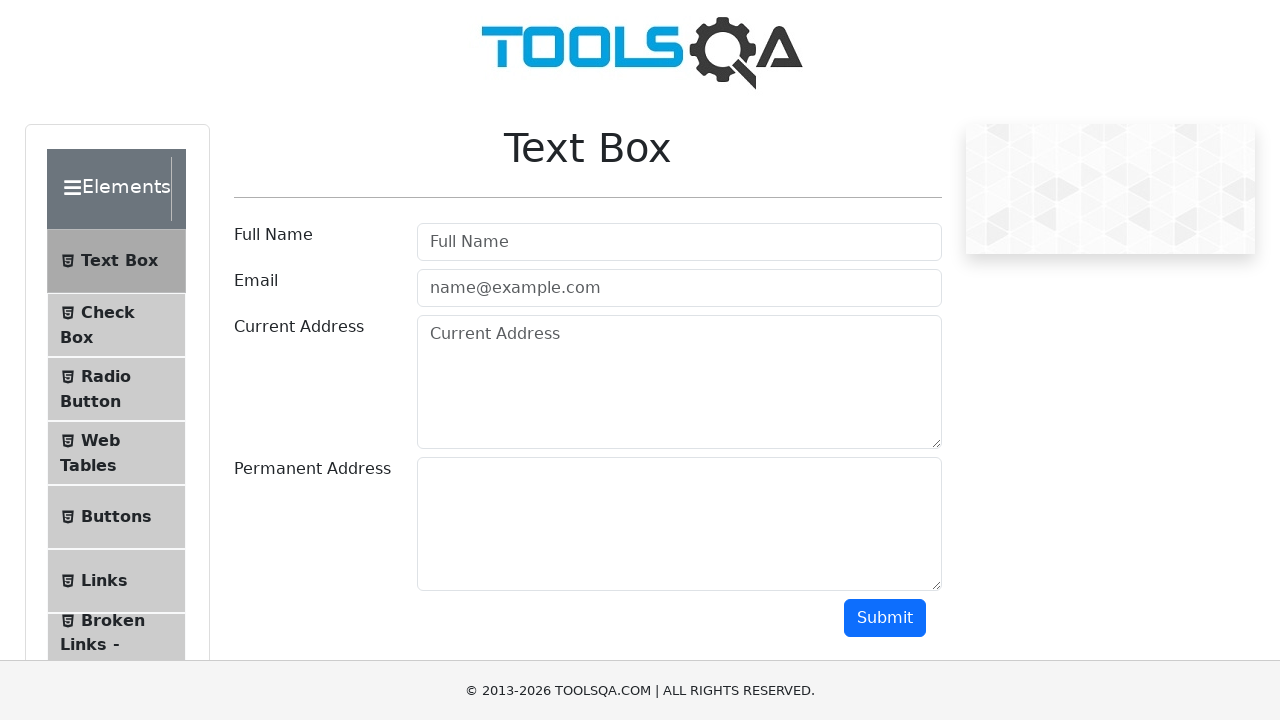

Filled Full Name field with 'Lutfianda Kunanta' on #userName
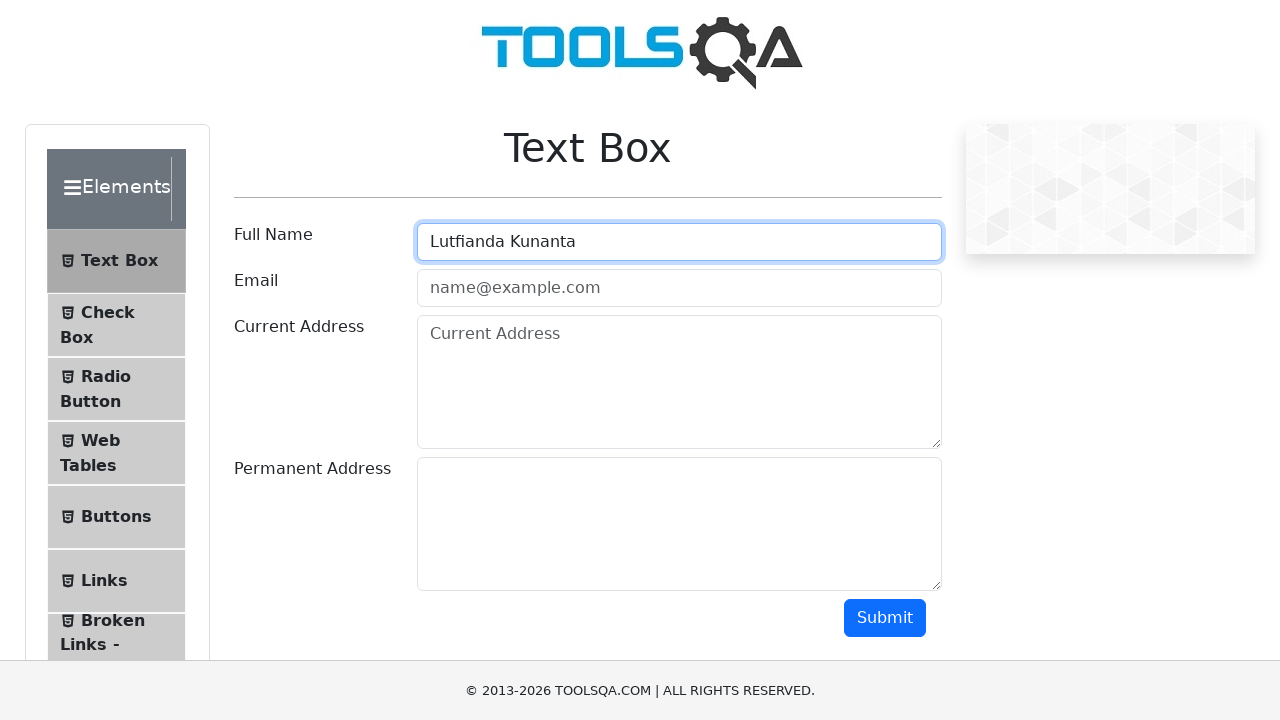

Cleared Full Name field on #userName
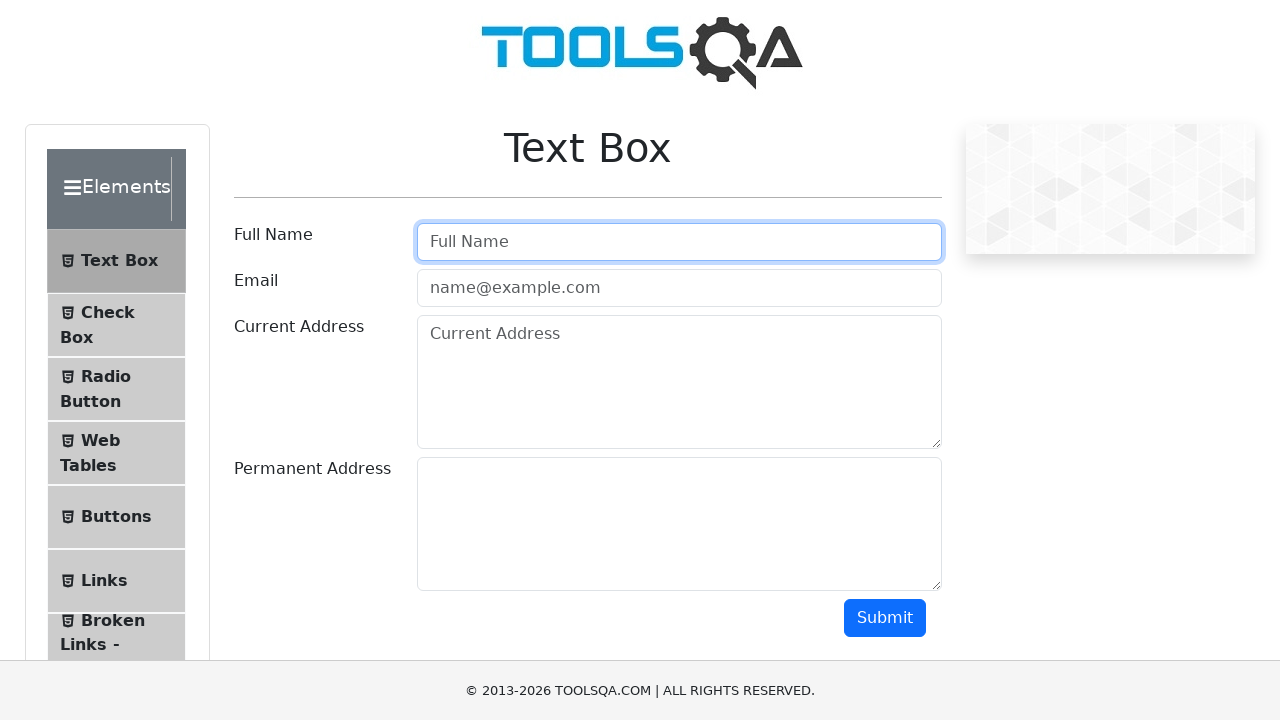

Re-filled Full Name field with 'Lutfianda Kunanta' on #userName
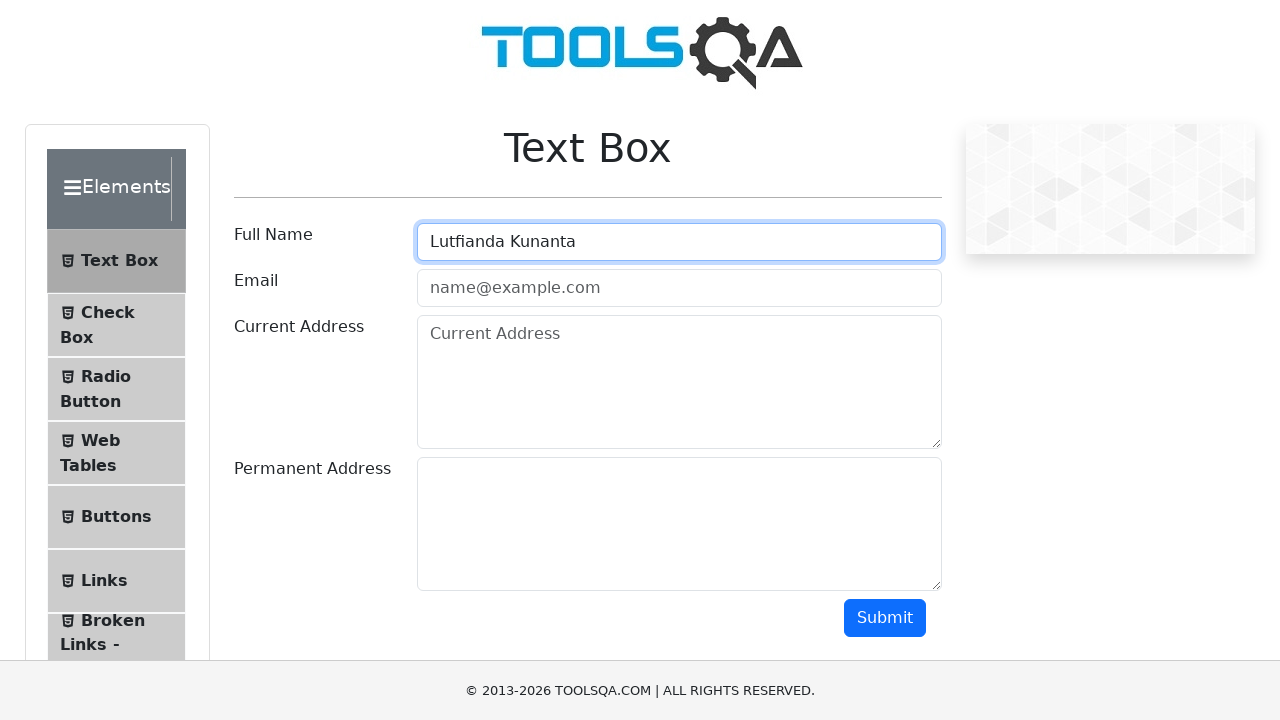

Filled Email field with 'lutfiandakunanta@rocketmail.con' on #userEmail
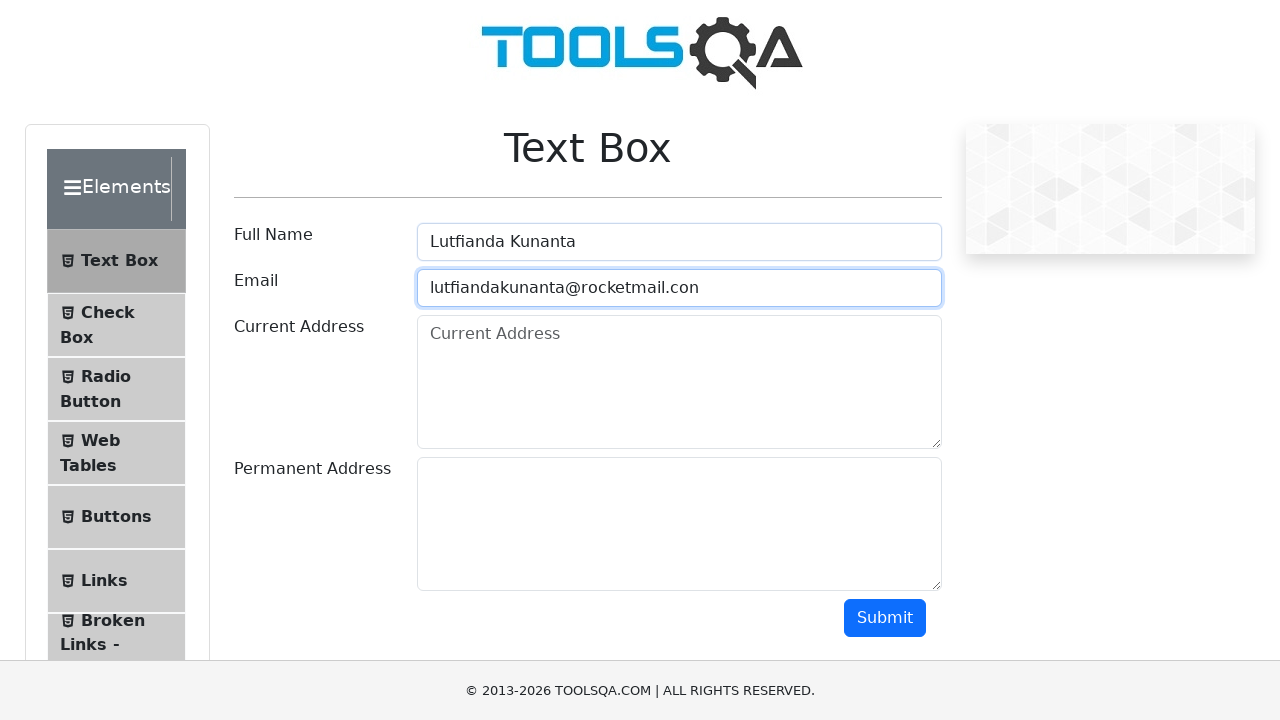

Cleared Email field on #userEmail
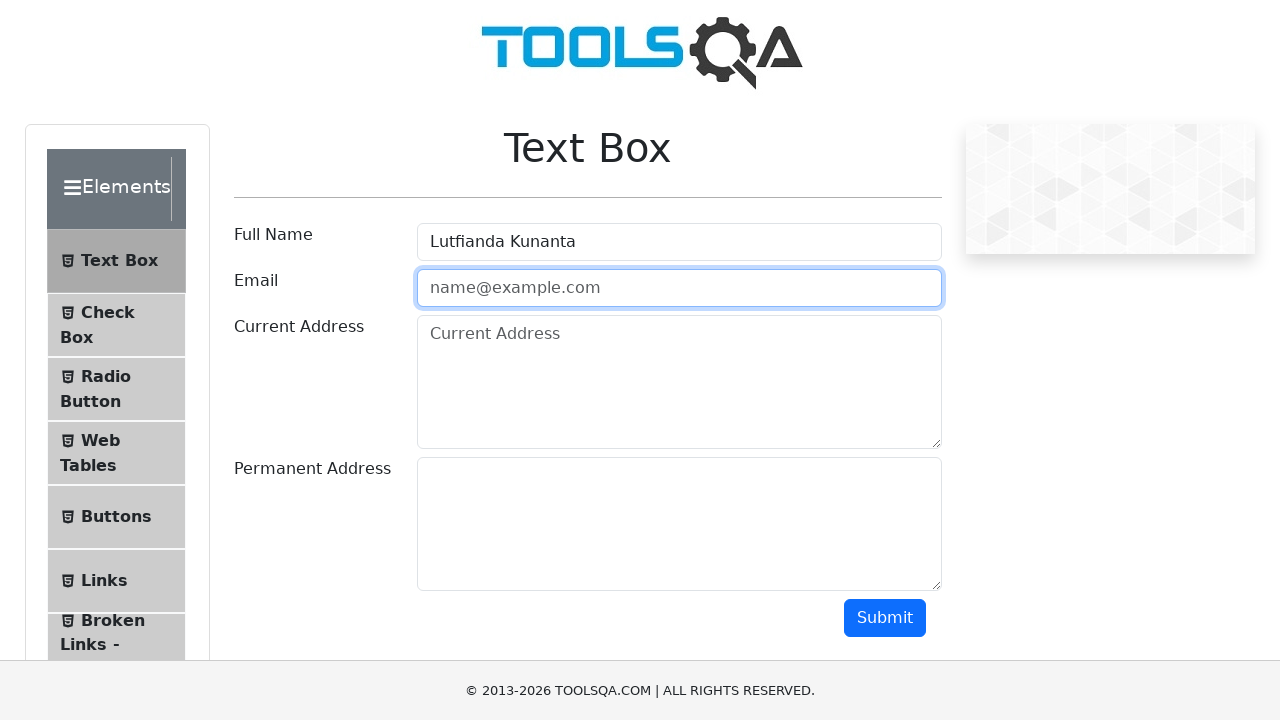

Re-filled Email field with 'lutfiandakunanta@rocketmail.con' on #userEmail
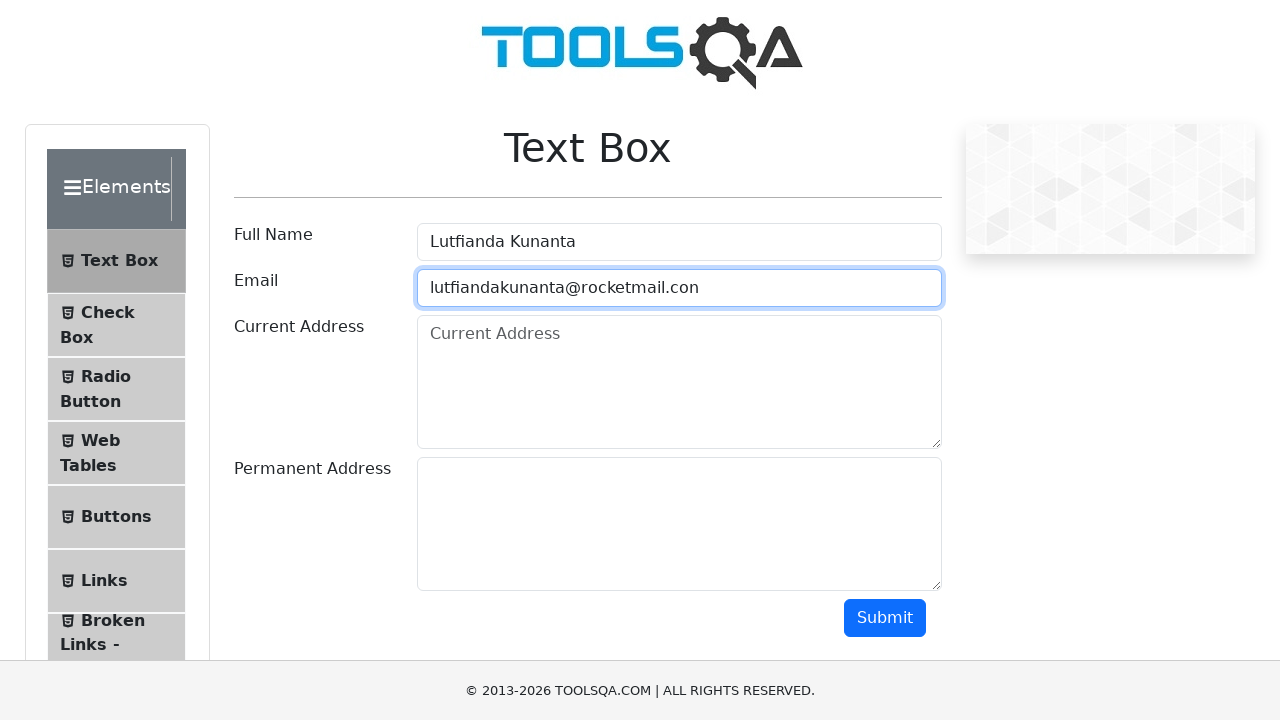

Filled Current Address field with 'Ngloram, Blora' on #currentAddress
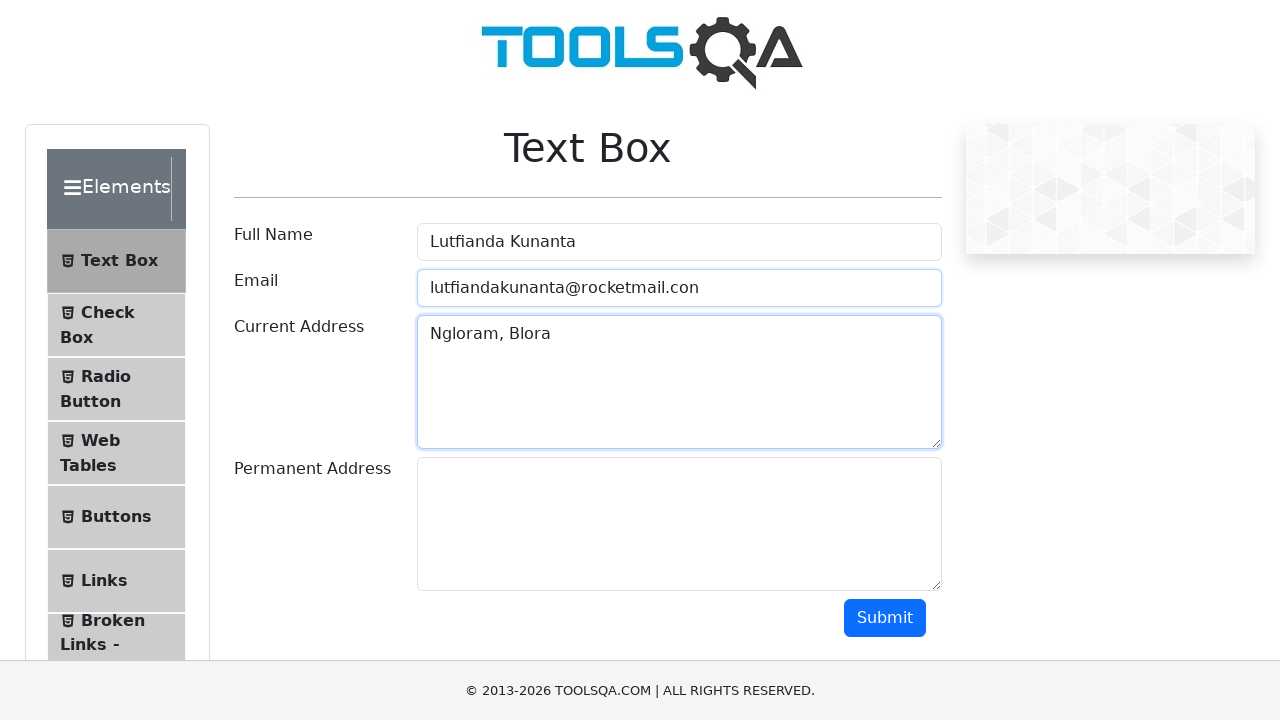

Cleared Current Address field on #currentAddress
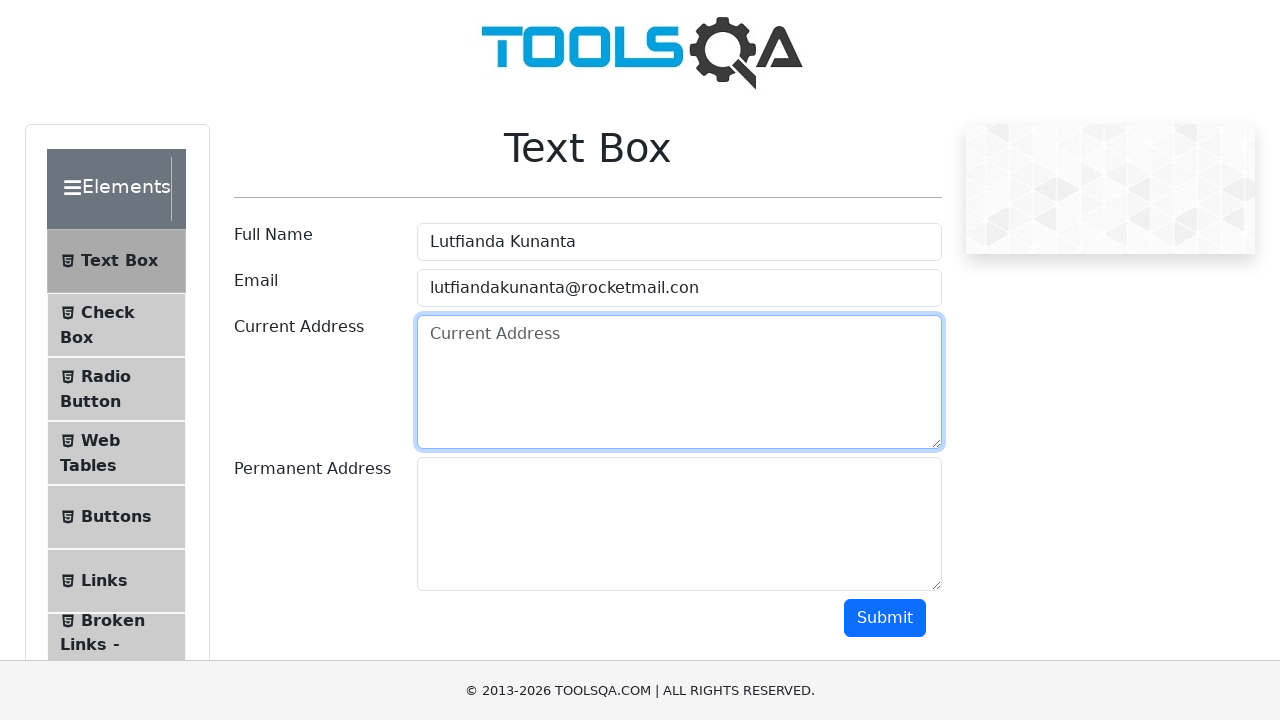

Re-filled Current Address field with 'Ngloram, Blora' on #currentAddress
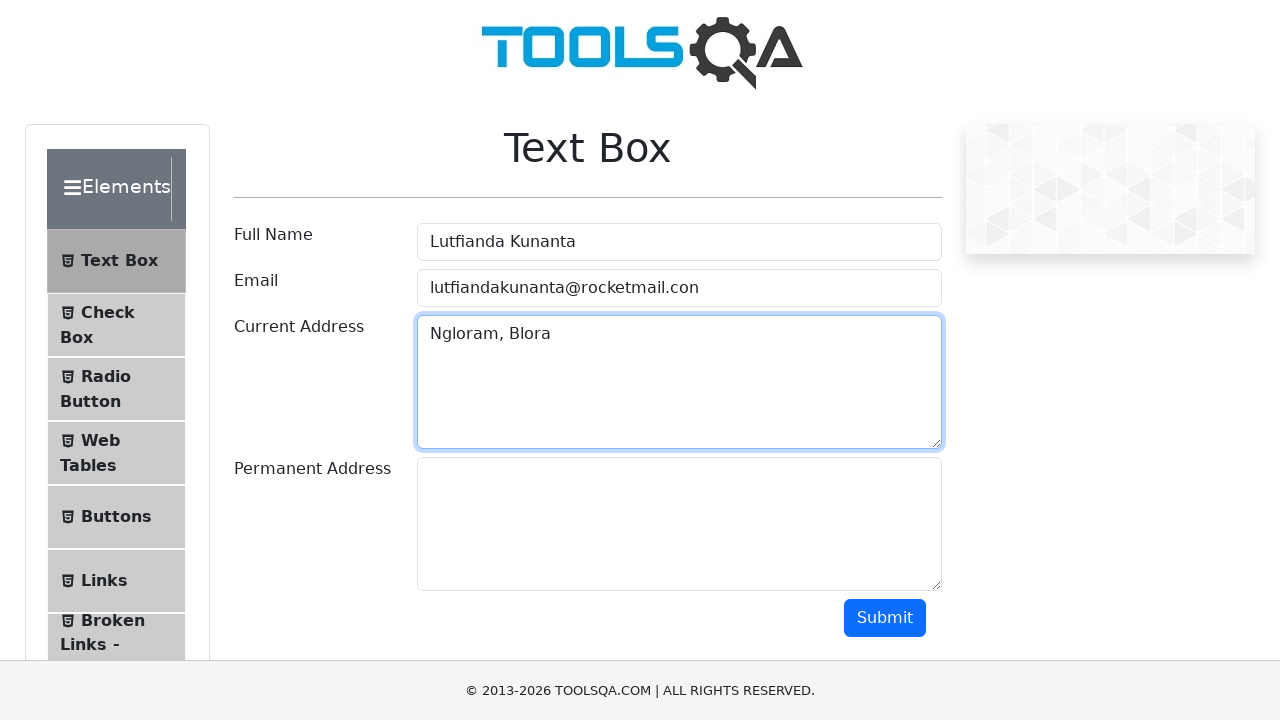

Filled Permanent Address field with 'Ngloram, Blora' on #permanentAddress
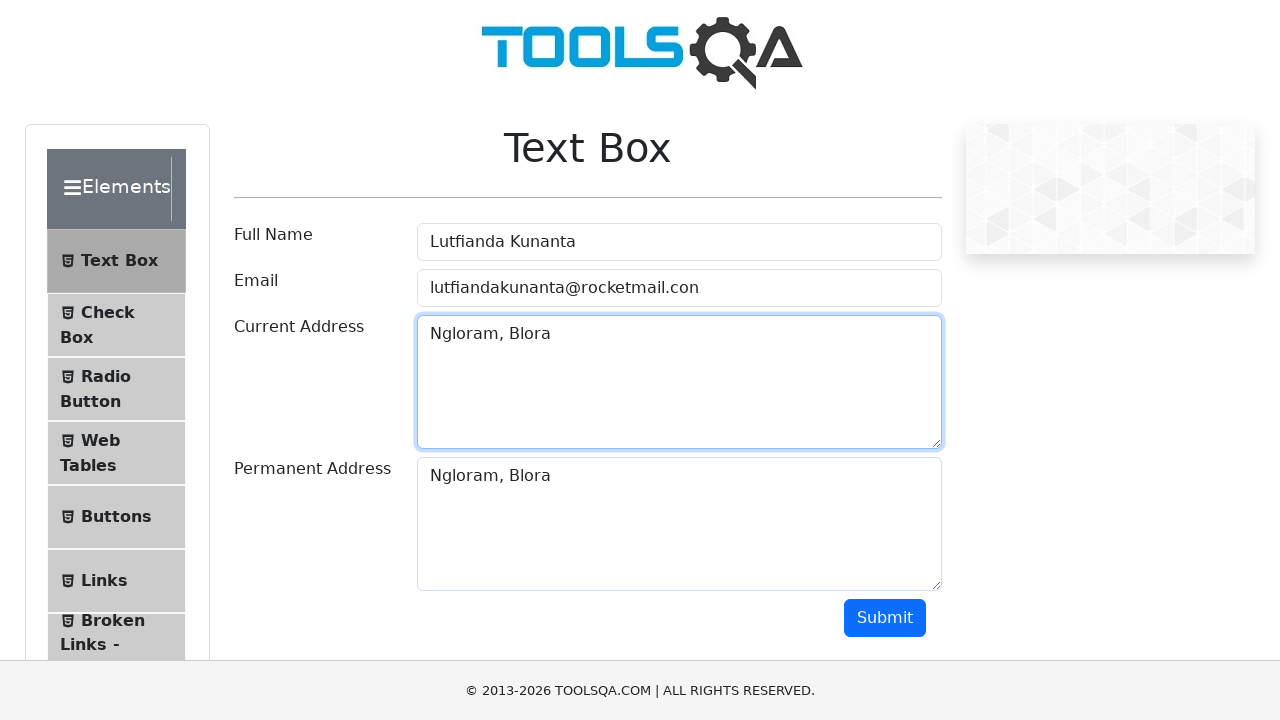

Cleared Permanent Address field on #permanentAddress
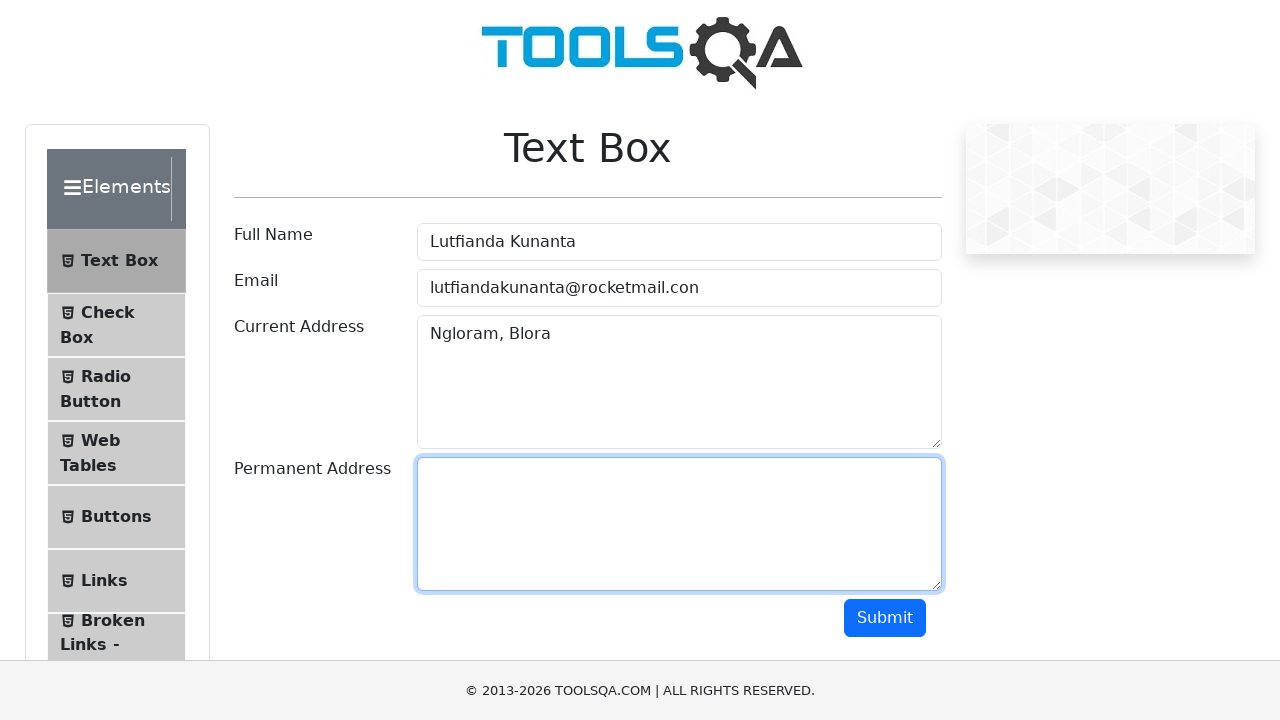

Re-filled Permanent Address field with 'Ngloram, Blora' on #permanentAddress
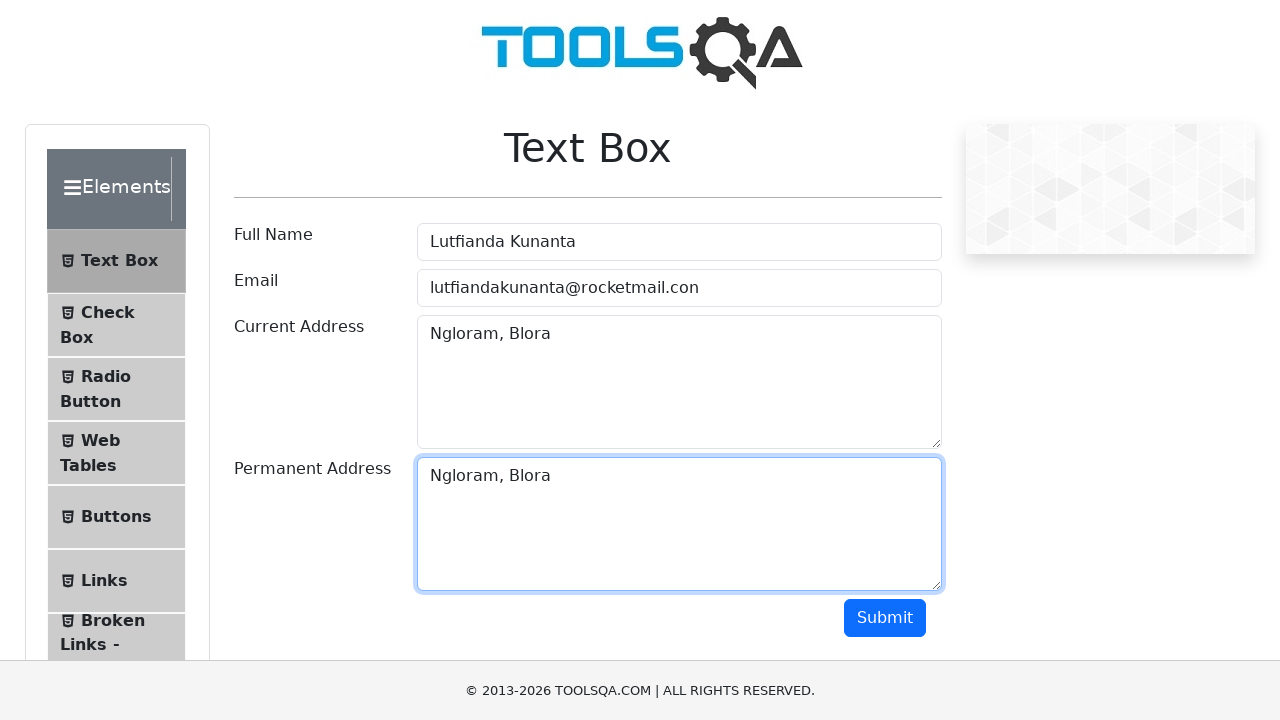

Clicked submit button to submit the form at (885, 618) on #submit
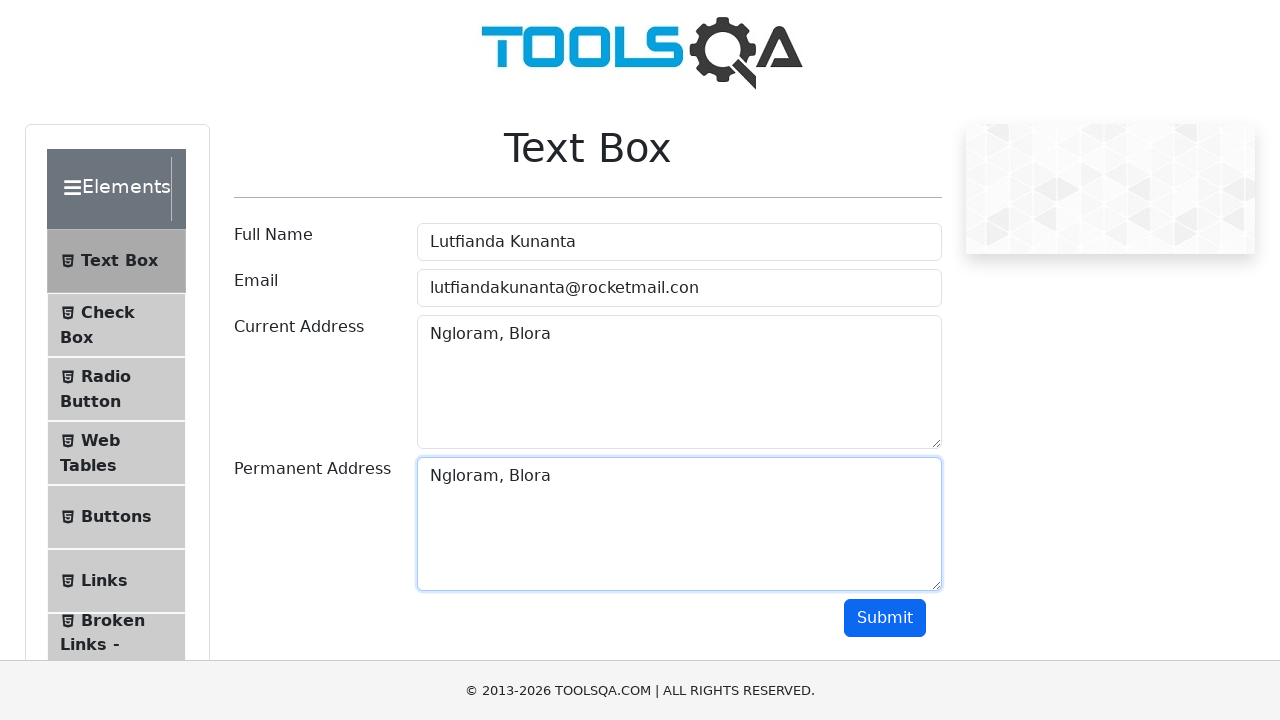

Form output appeared with submitted data
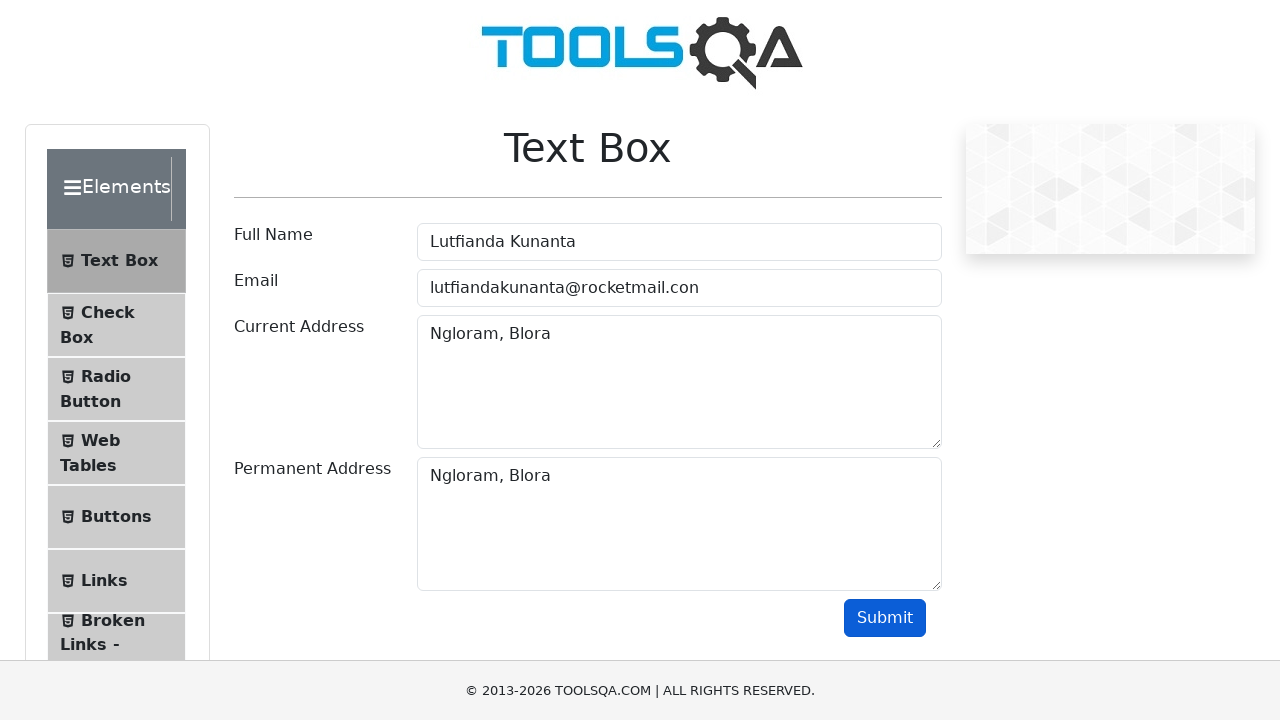

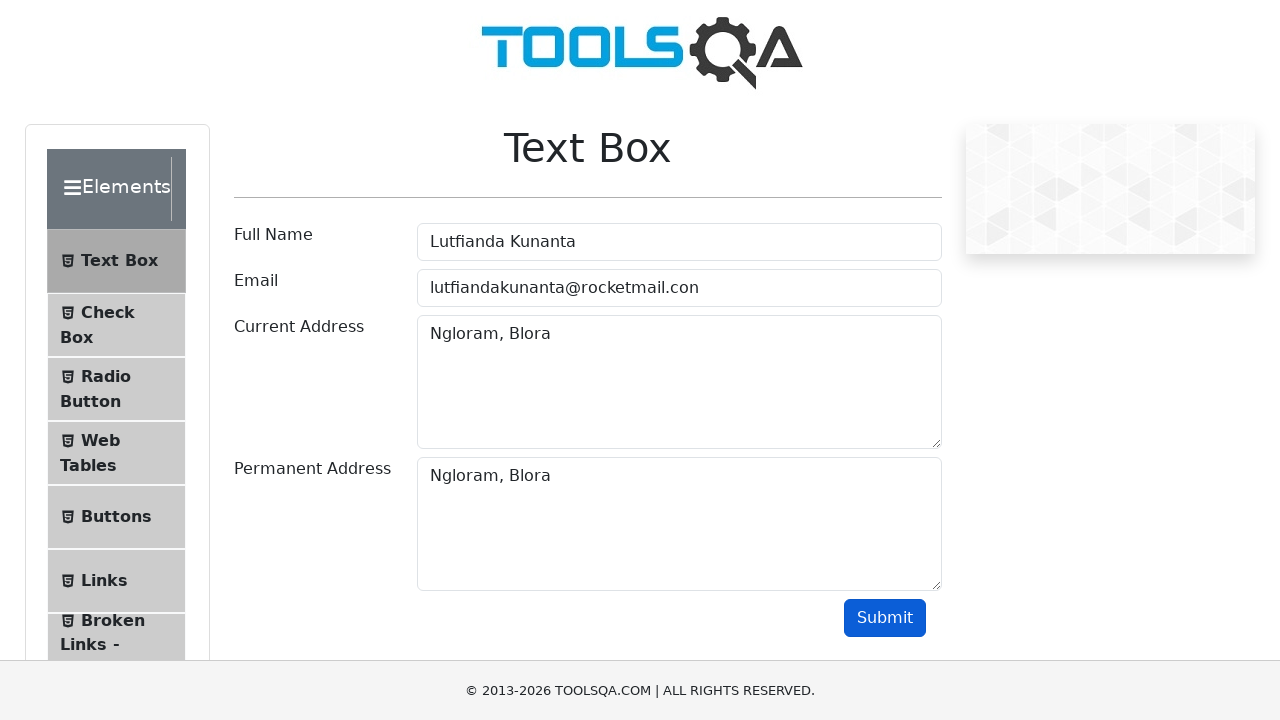